Navigates to Top Lists, then Top Rated Real Languages, and verifies Shakespeare does not appear in the list

Starting URL: http://www.99-bottles-of-beer.net/

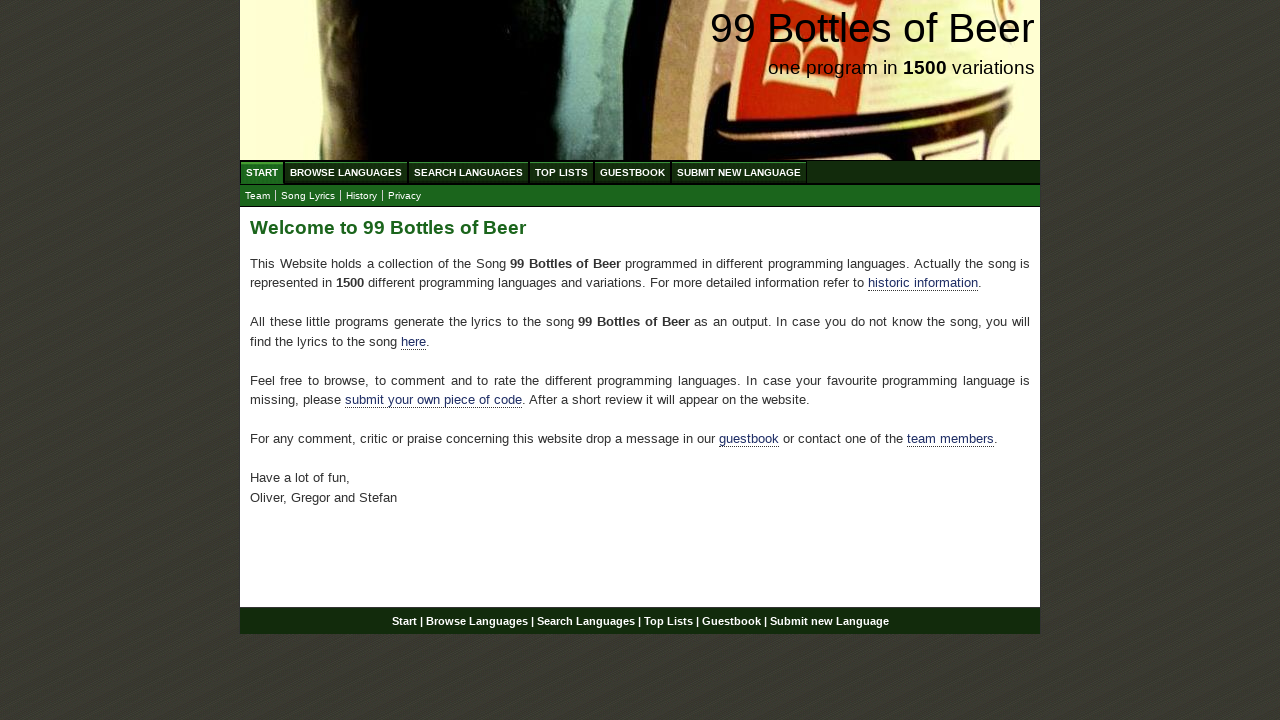

Clicked on Top Lists menu at (562, 172) on xpath=//li/a[@href='/toplist.html']
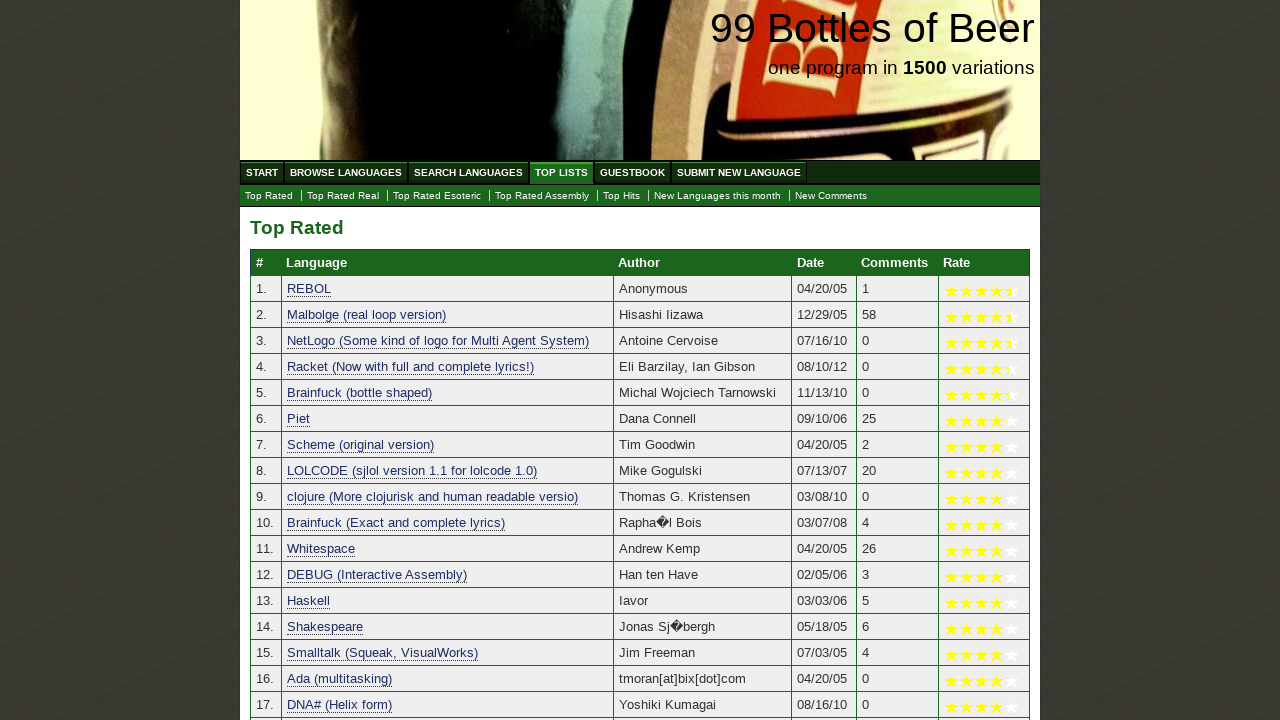

Clicked on Top Rated Real Languages at (343, 196) on xpath=//a[@href='./toplist_real.html']
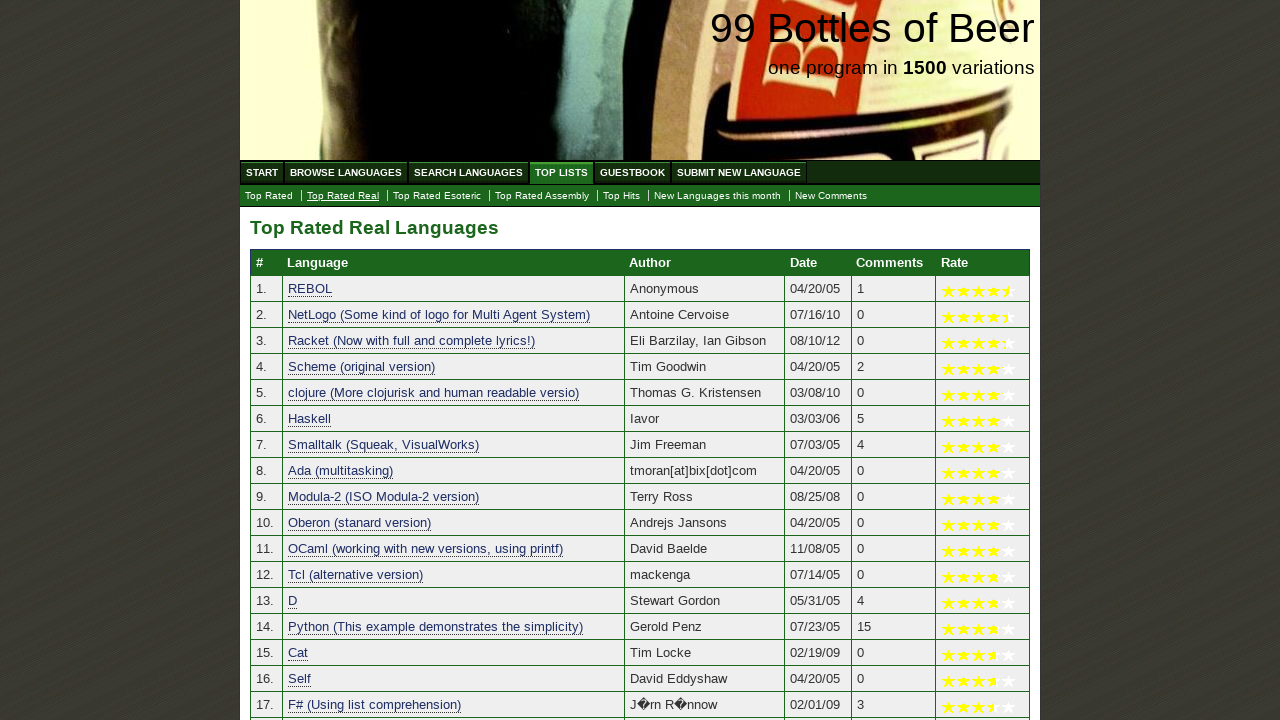

Top Rated Real Languages table loaded
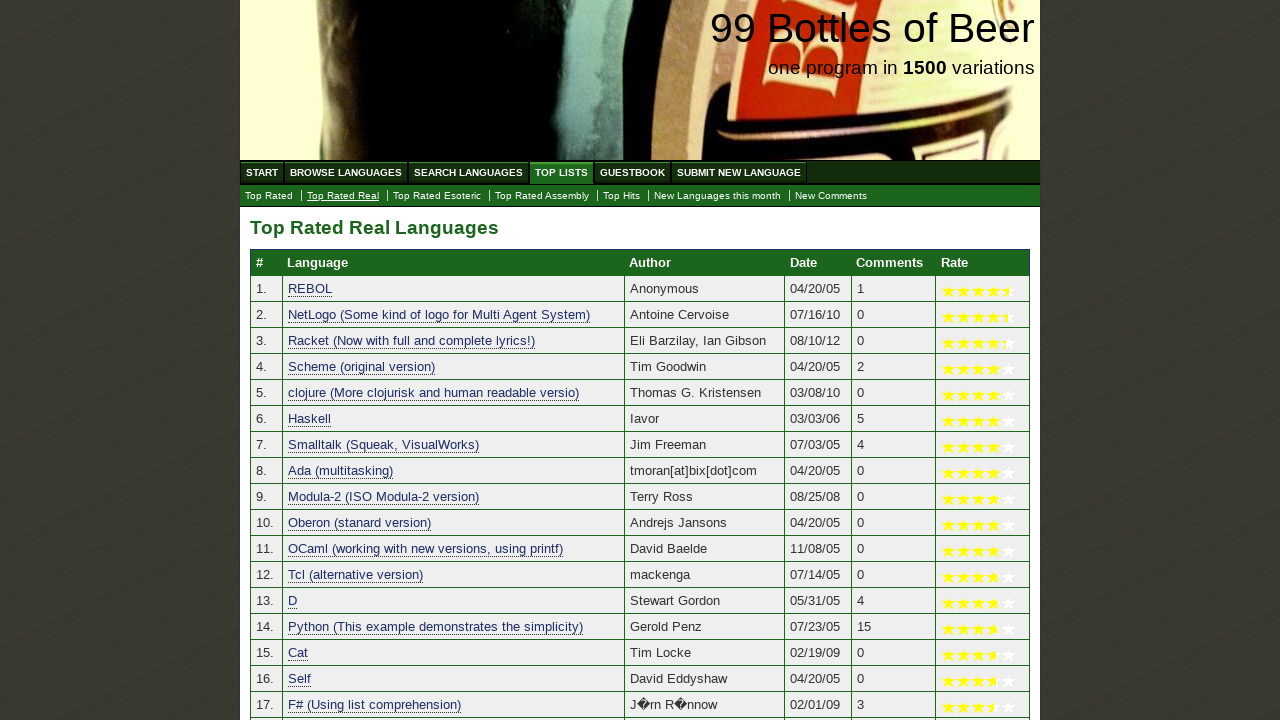

Verified that Shakespeare does not appear in the Top Rated Real Languages list
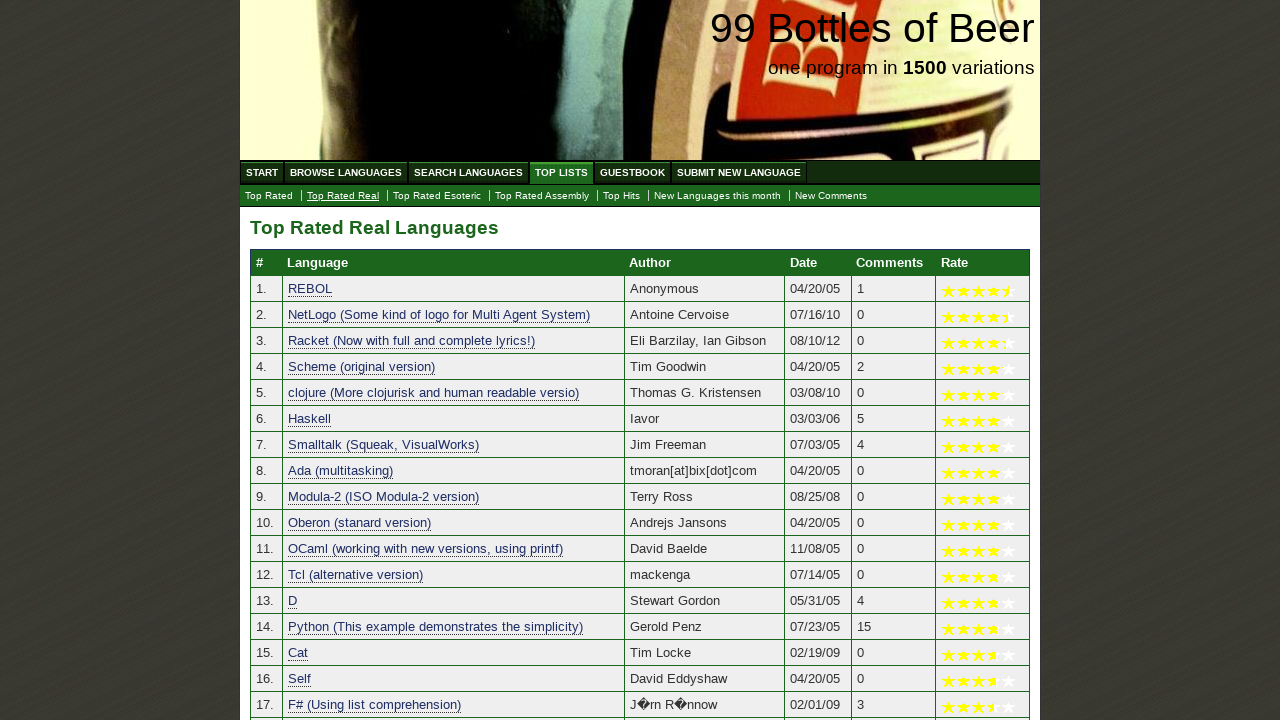

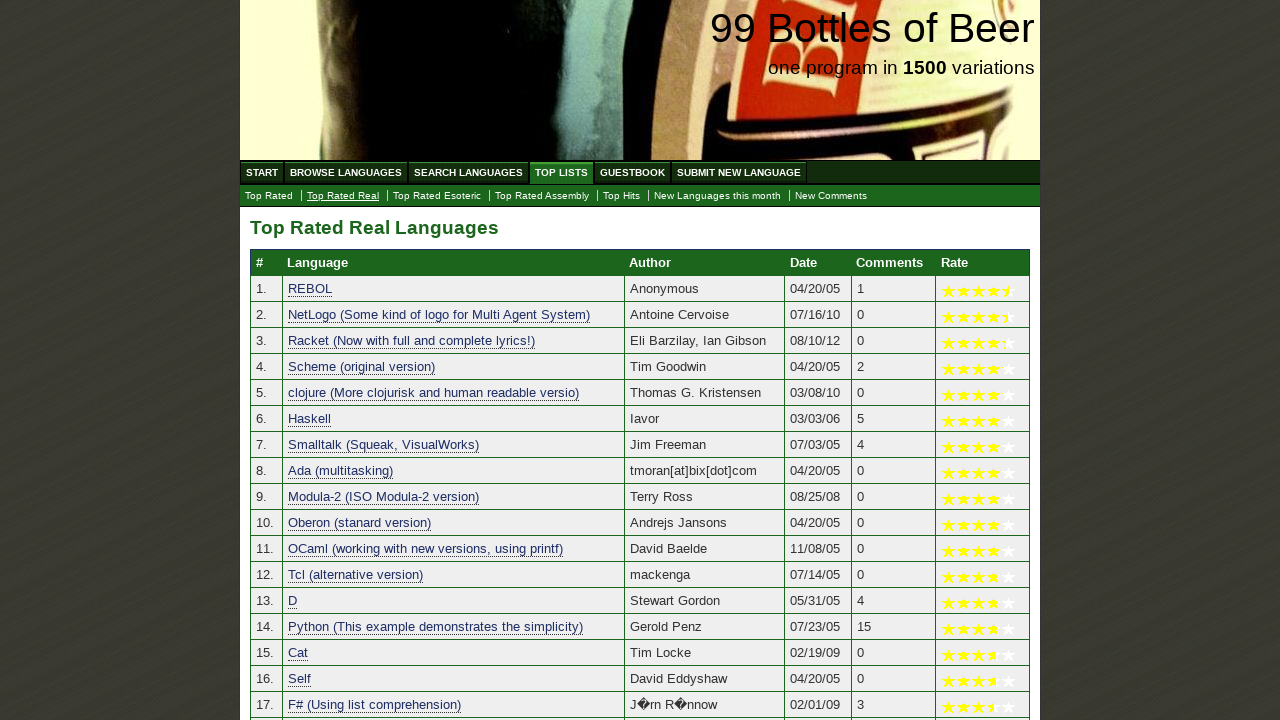